Demonstrates CSS selector usage by filling a text input field on a contact form website

Starting URL: https://www.mycontactform.com/

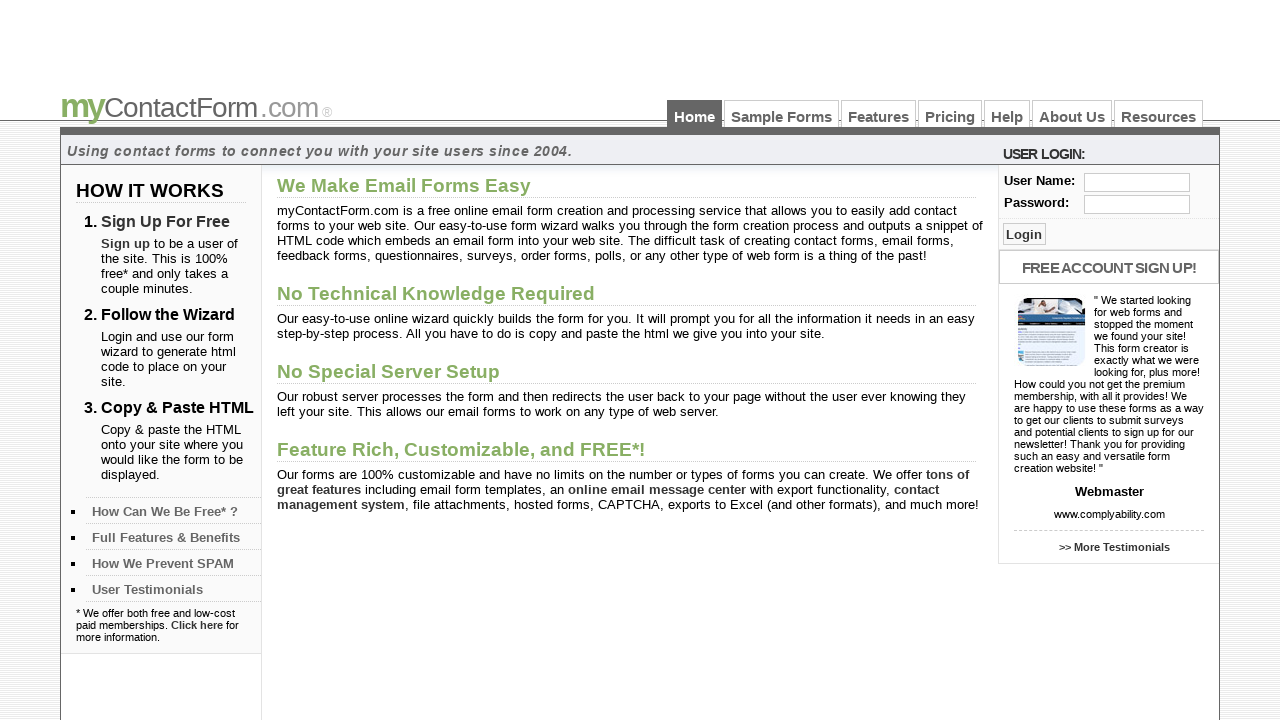

Filled user input field with 'hi' using CSS selector #user on #user
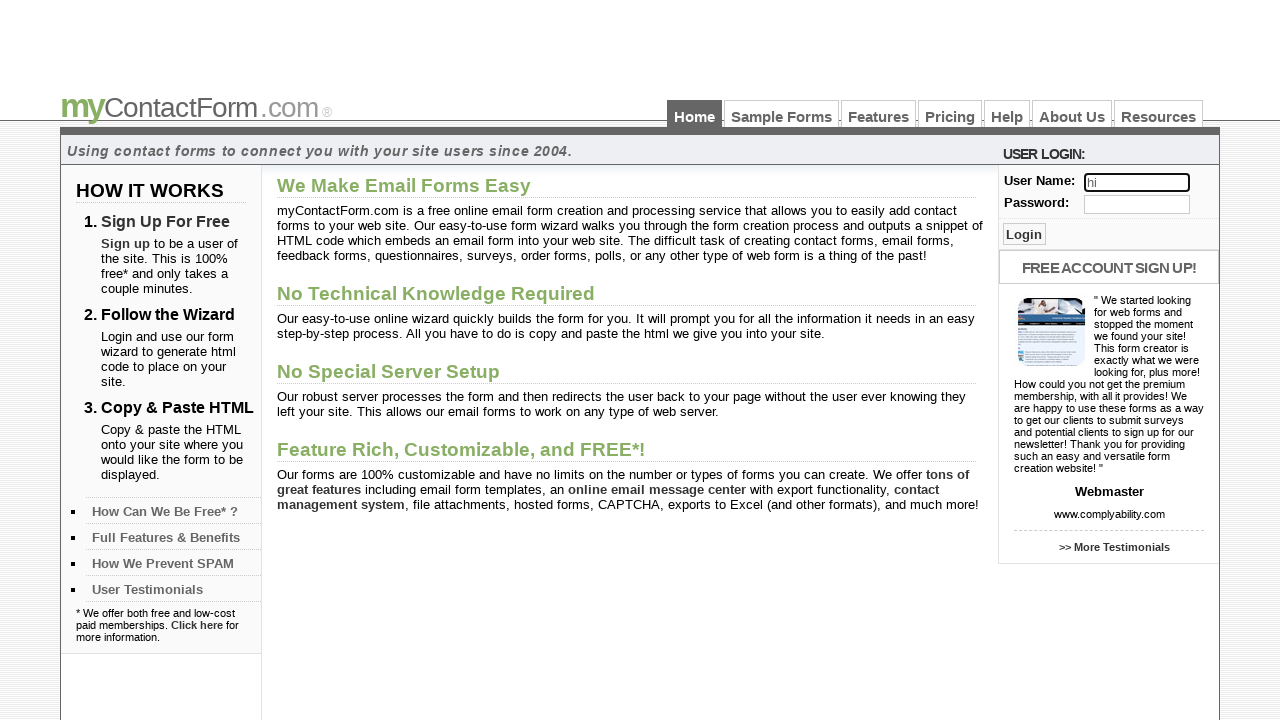

Waited for 3 seconds
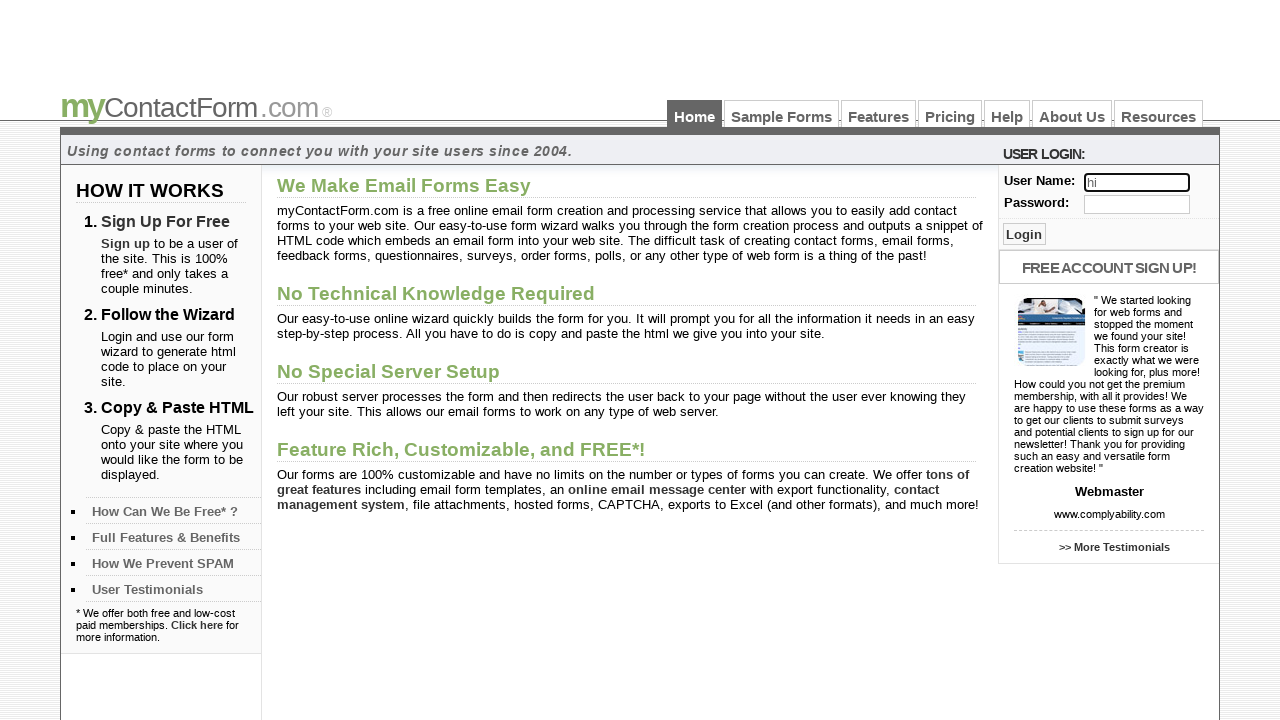

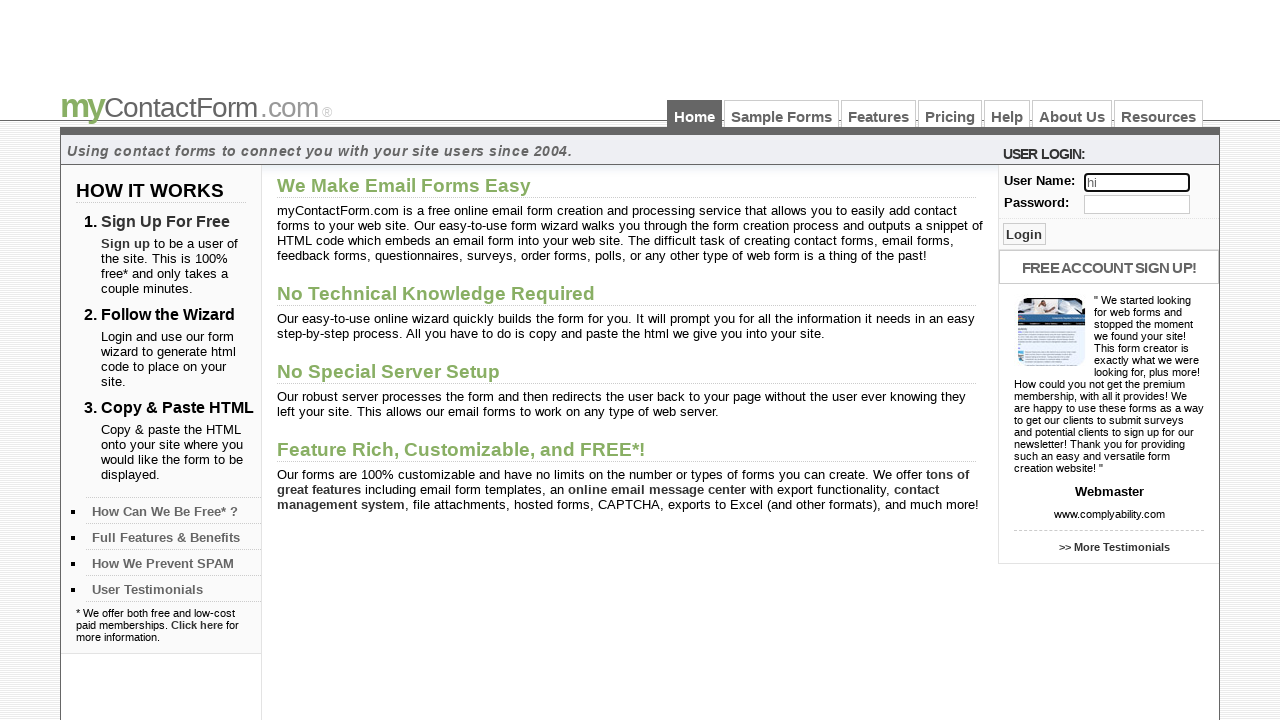